Tests radio button functionality by clicking on a radio button and verifying its selection state

Starting URL: https://loopcamp.vercel.app/radio-buttons.html

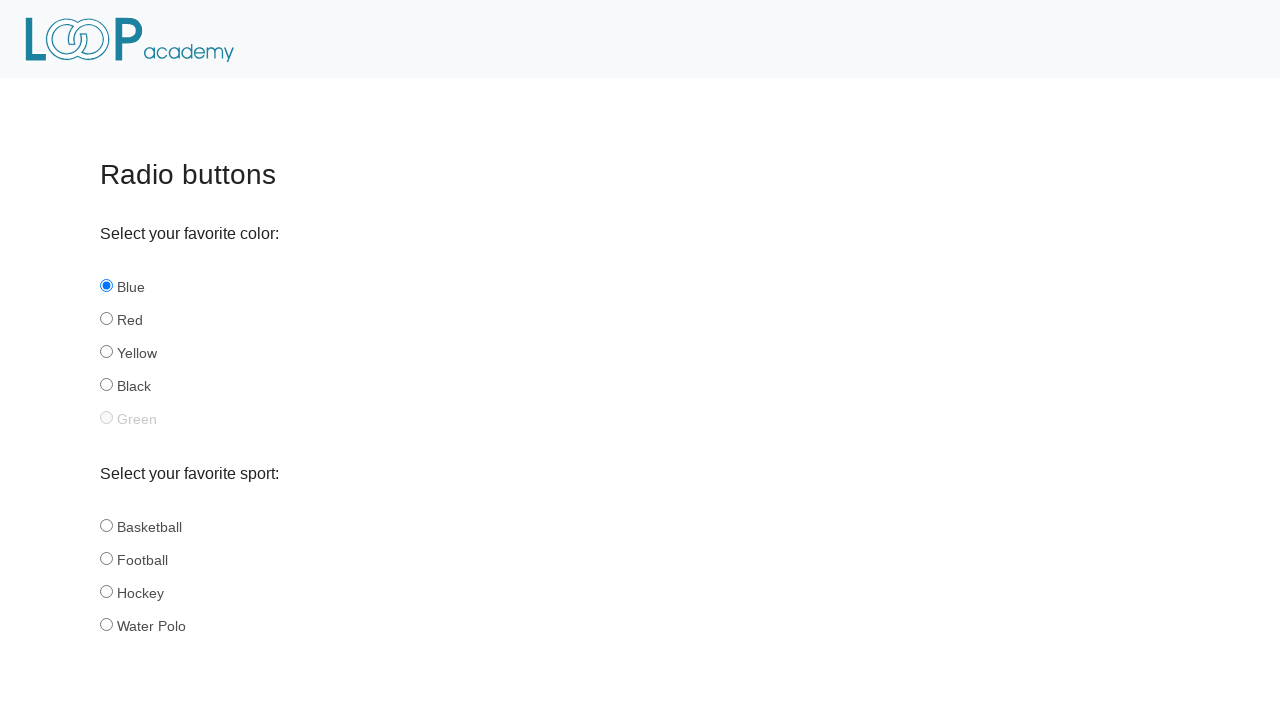

Waited for red radio button to be visible
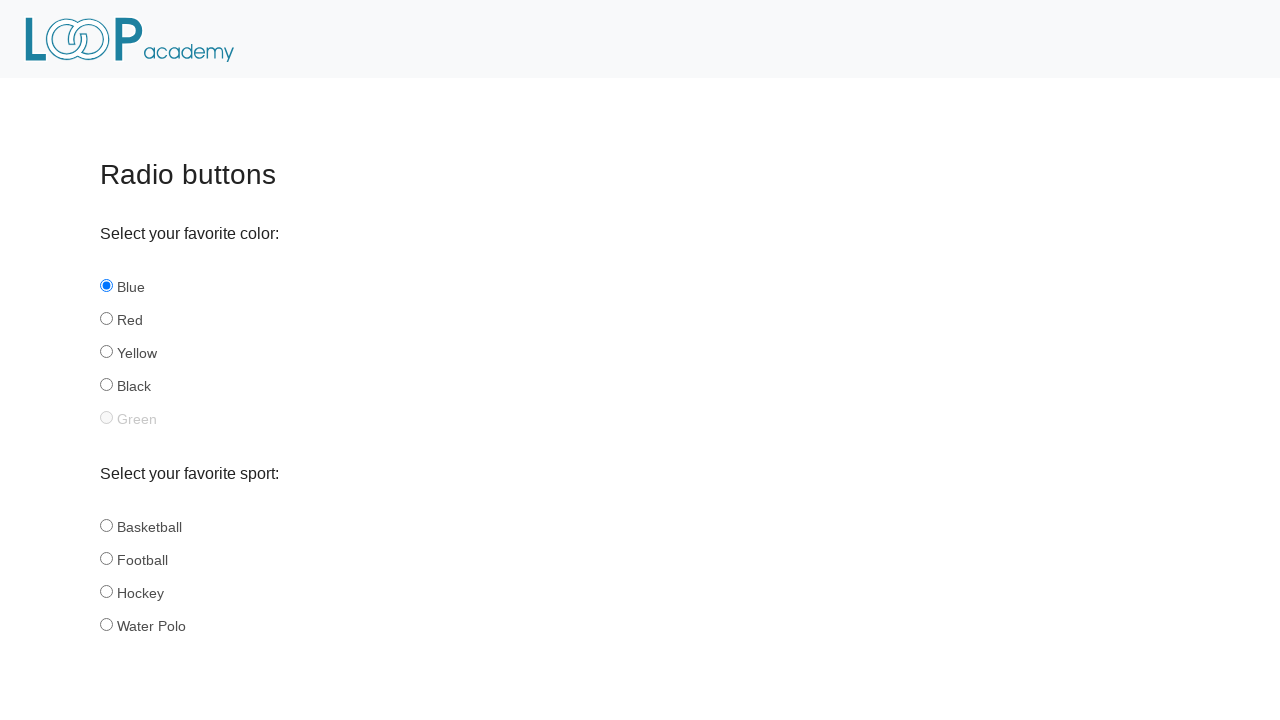

Clicked the red radio button at (106, 318) on input#red
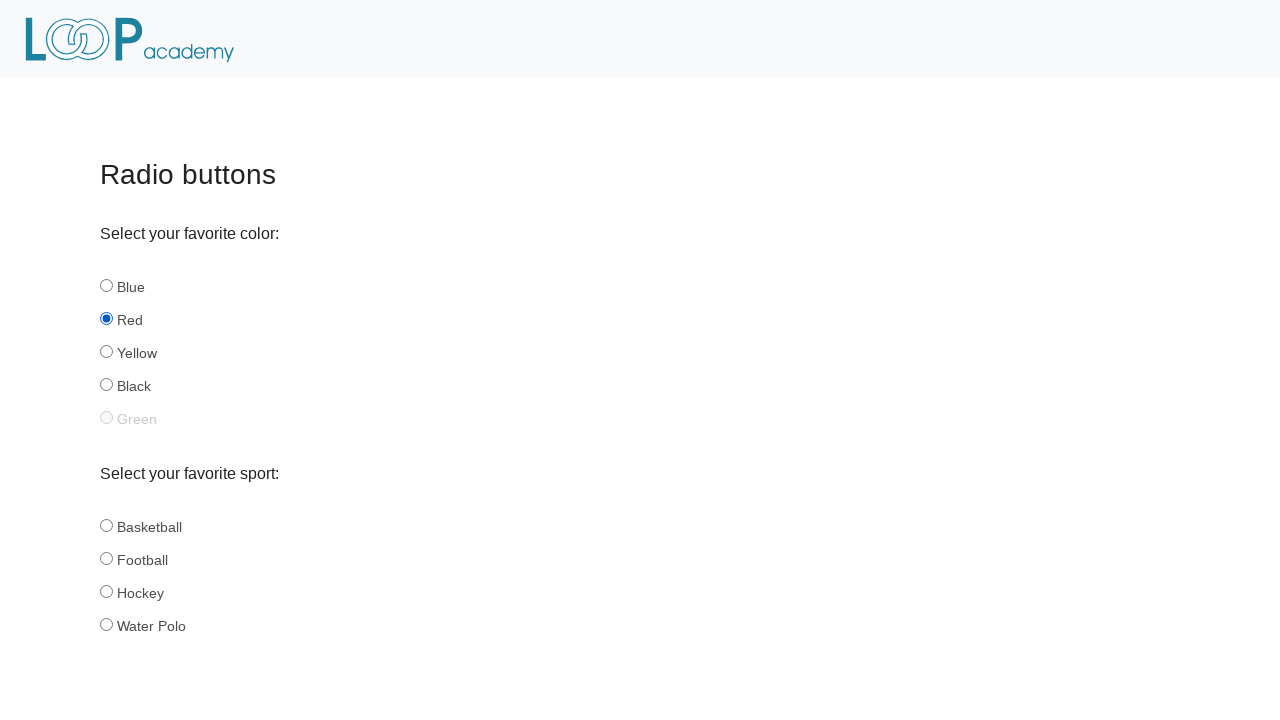

Verified that the red radio button is selected
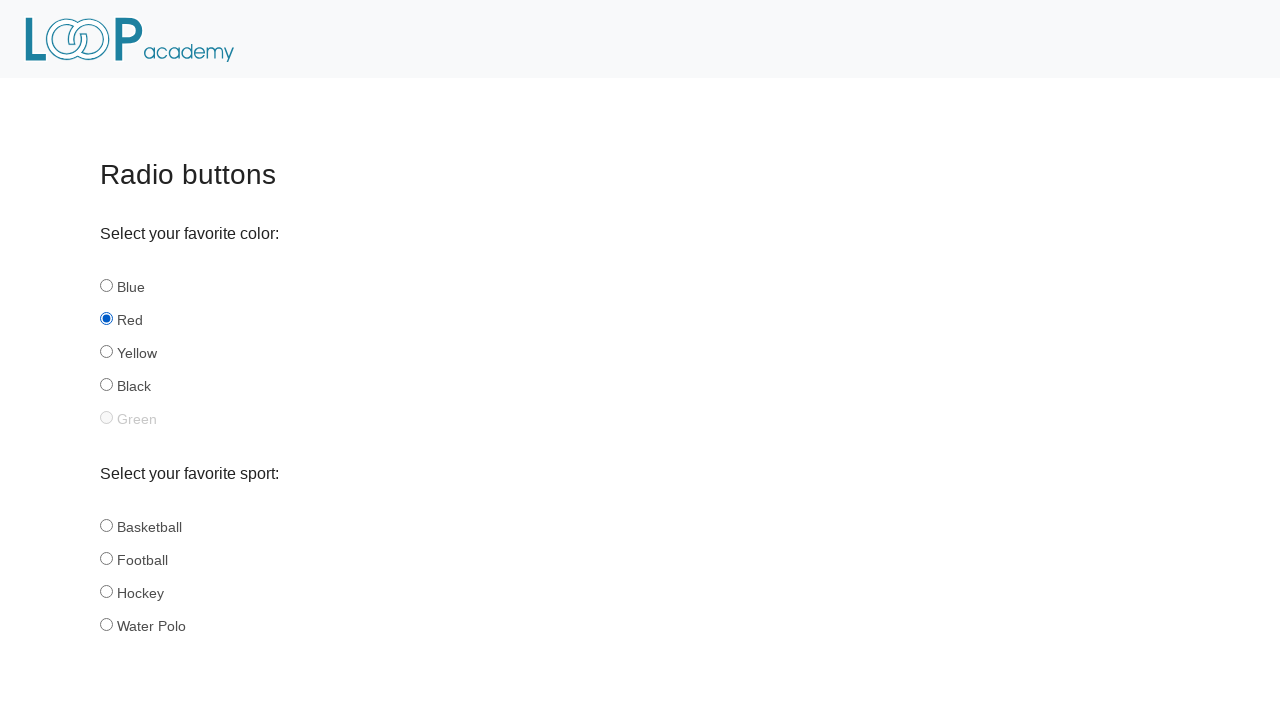

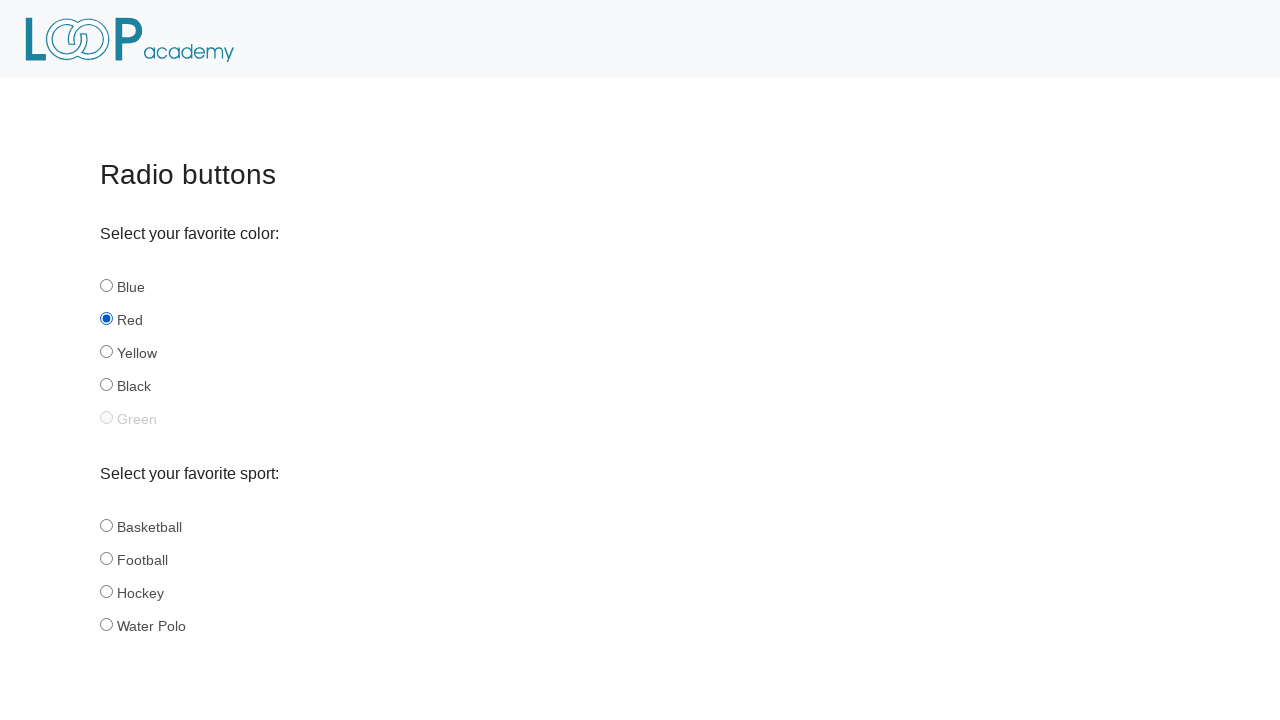